Tests checkbox interaction by checking and unchecking a "Reading" checkbox on a practice form

Starting URL: https://demoqa.com/automation-practice-form

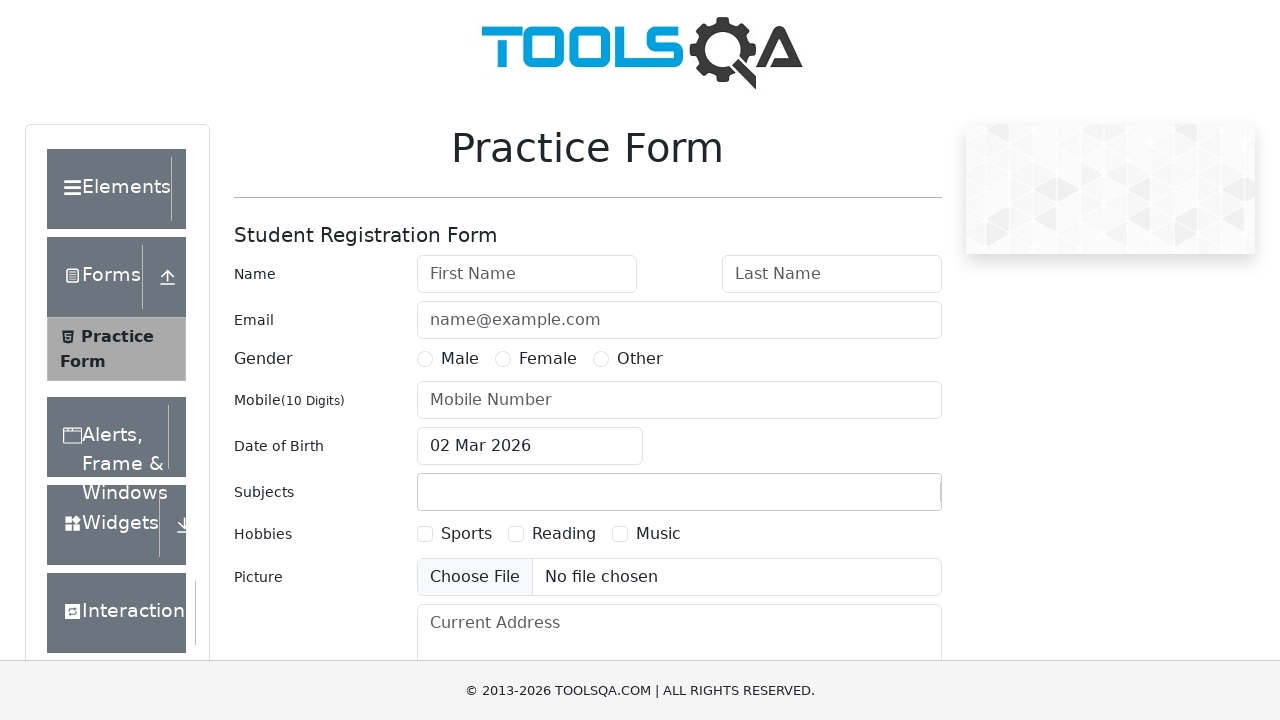

Checked the Reading checkbox at (564, 534) on internal:text="Reading"i
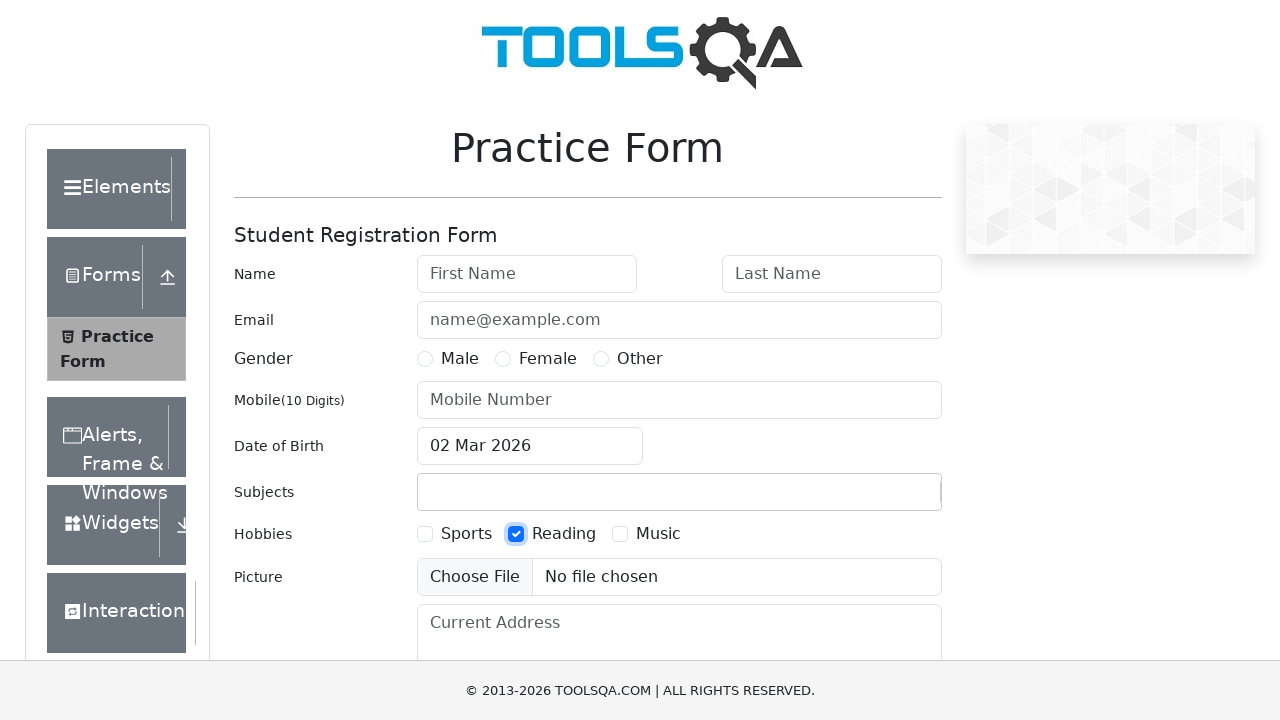

Unchecked the Reading checkbox at (564, 534) on internal:text="Reading"i
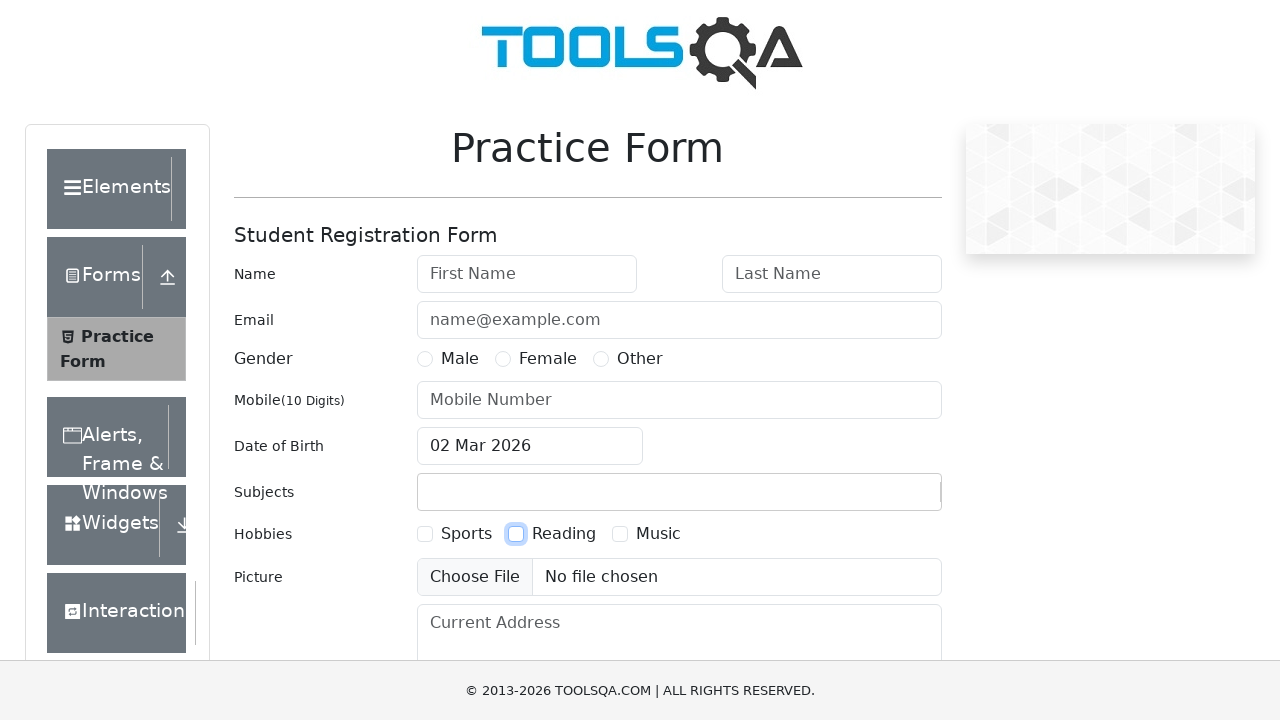

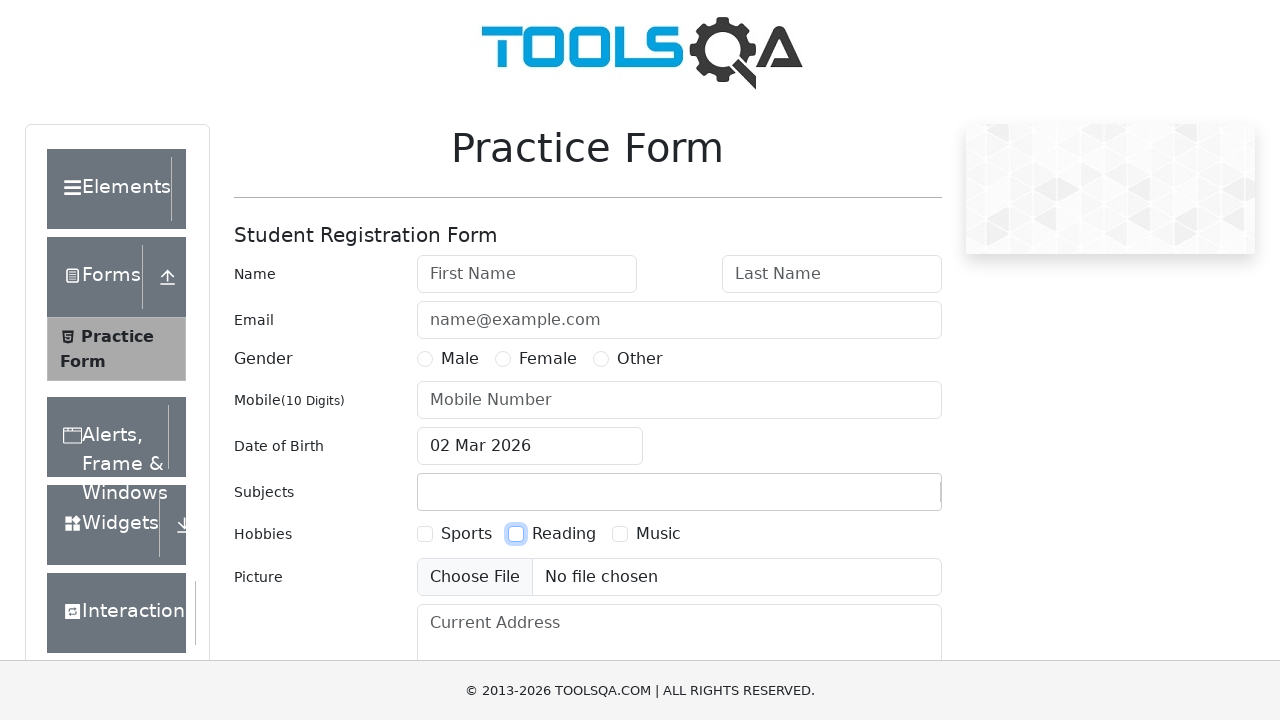